Verifies that the company branding logo is displayed on the OrangeHRM login page

Starting URL: https://opensource-demo.orangehrmlive.com/web/index.php/auth/login

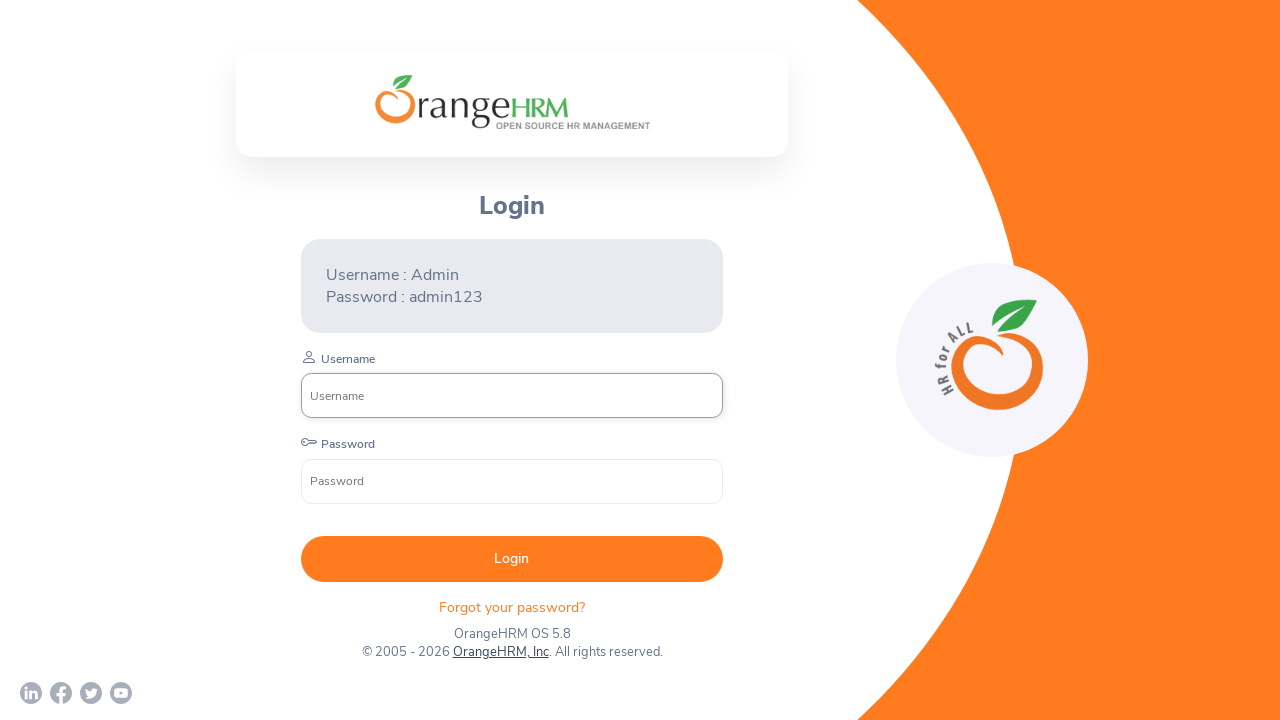

Waited for company branding logo to load on OrangeHRM login page
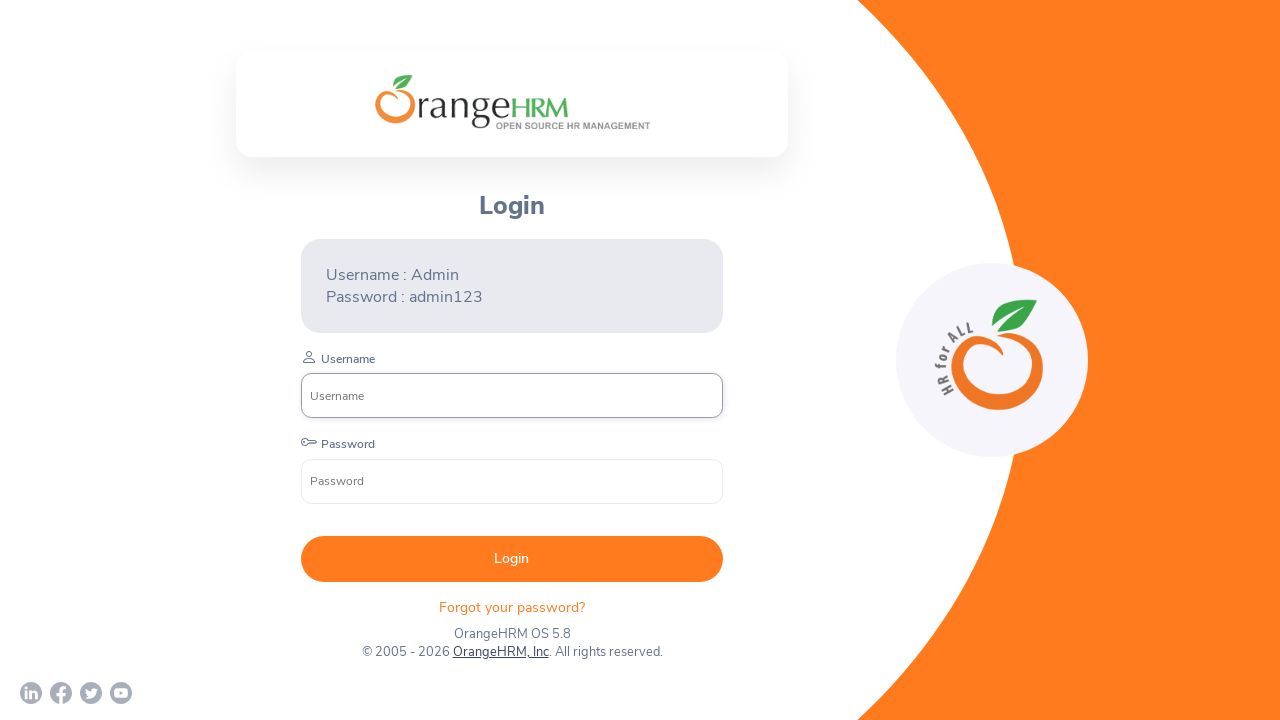

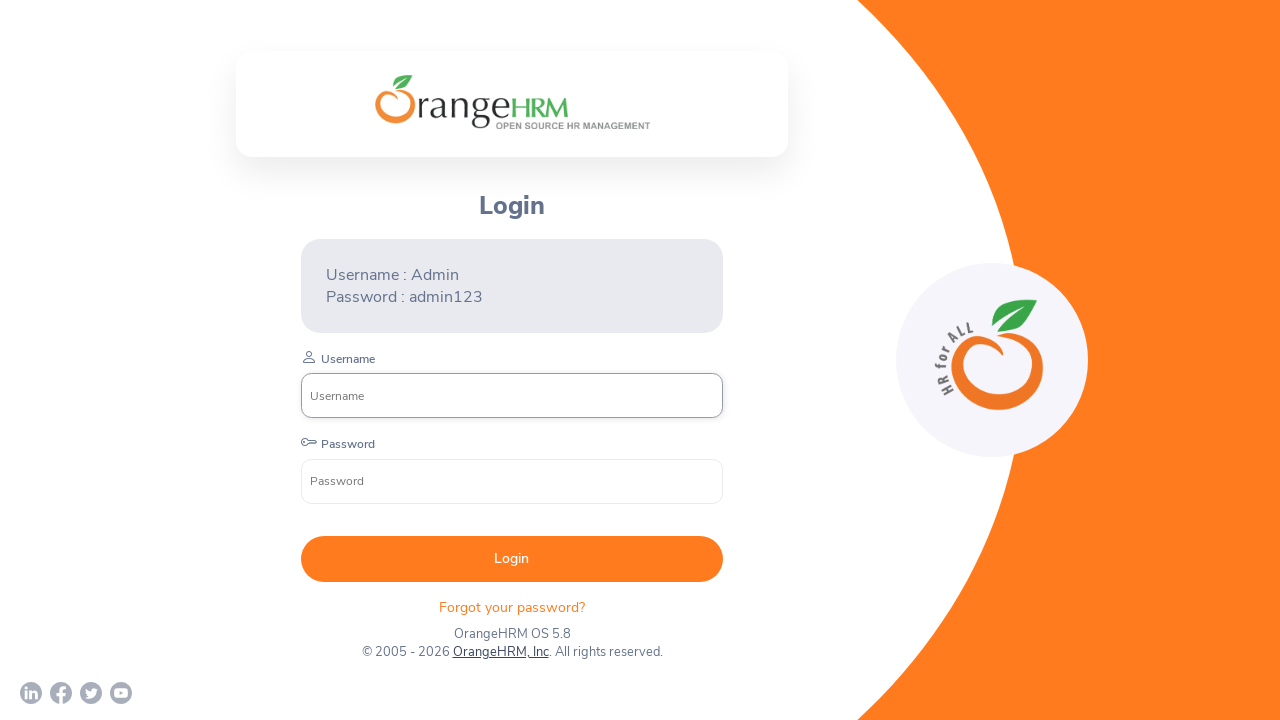